Tests flight booking form by selecting origin and destination airports, checking senior citizen discount checkbox, and verifying UI state changes

Starting URL: https://rahulshettyacademy.com/dropdownsPractise/#

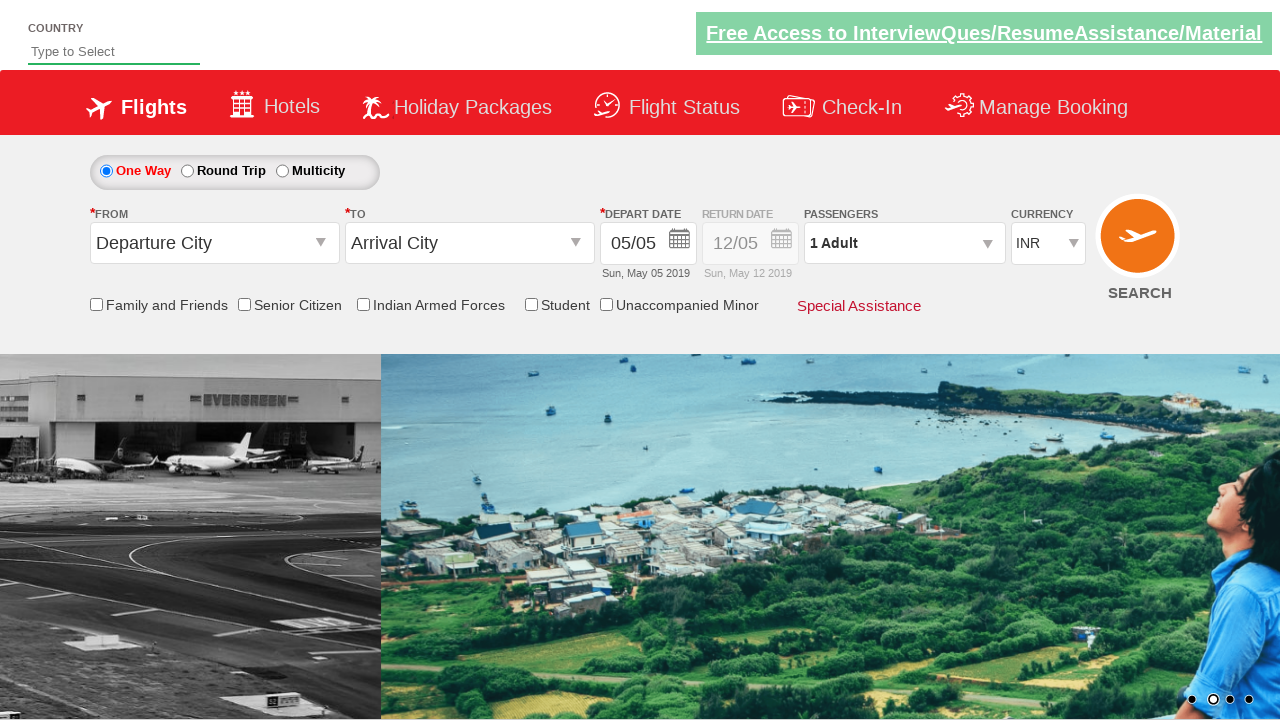

Clicked on origin station dropdown at (214, 243) on #ctl00_mainContent_ddl_originStation1_CTXT
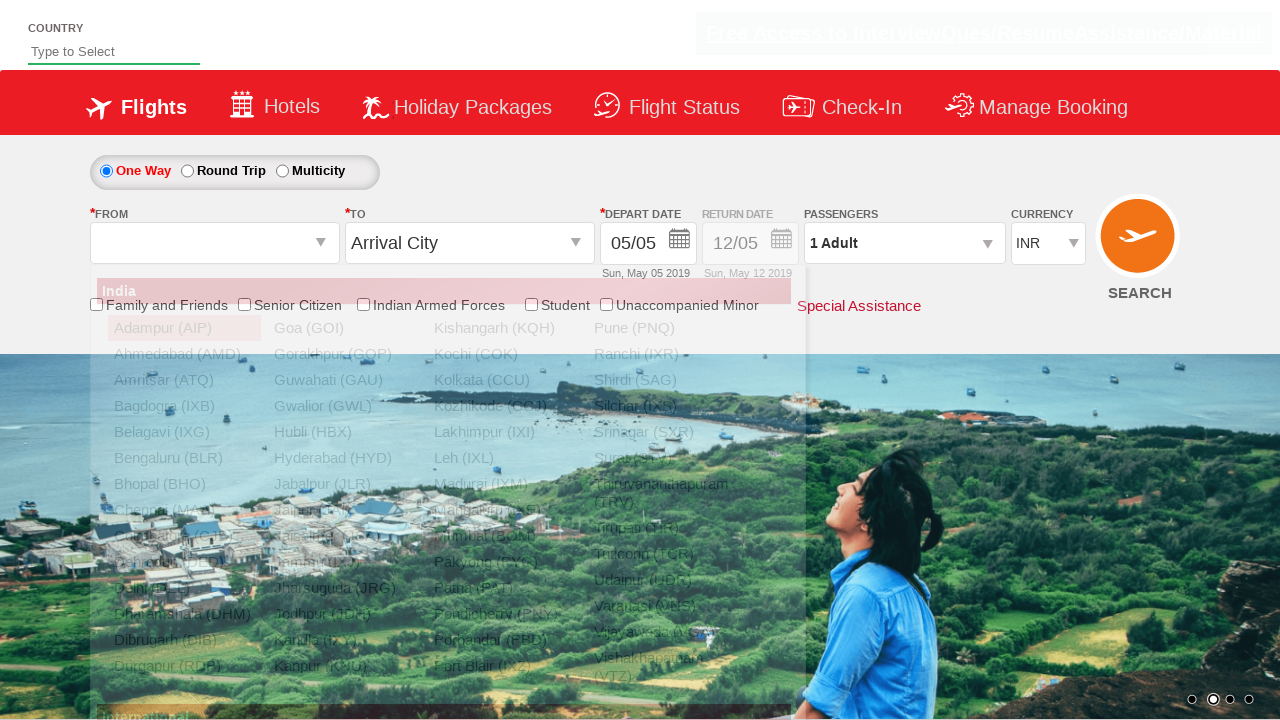

Selected Bangalore (BLR) as origin airport at (184, 458) on a[value='BLR']
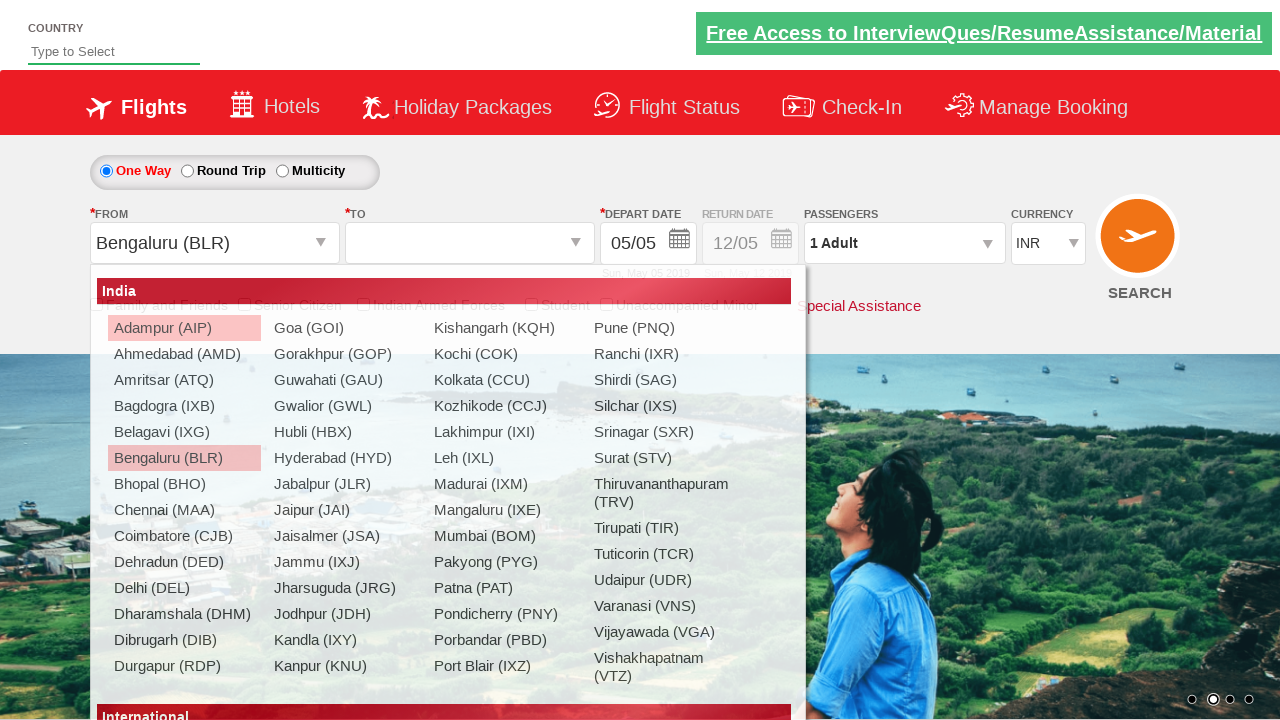

Waited 2 seconds for destination dropdown to be ready
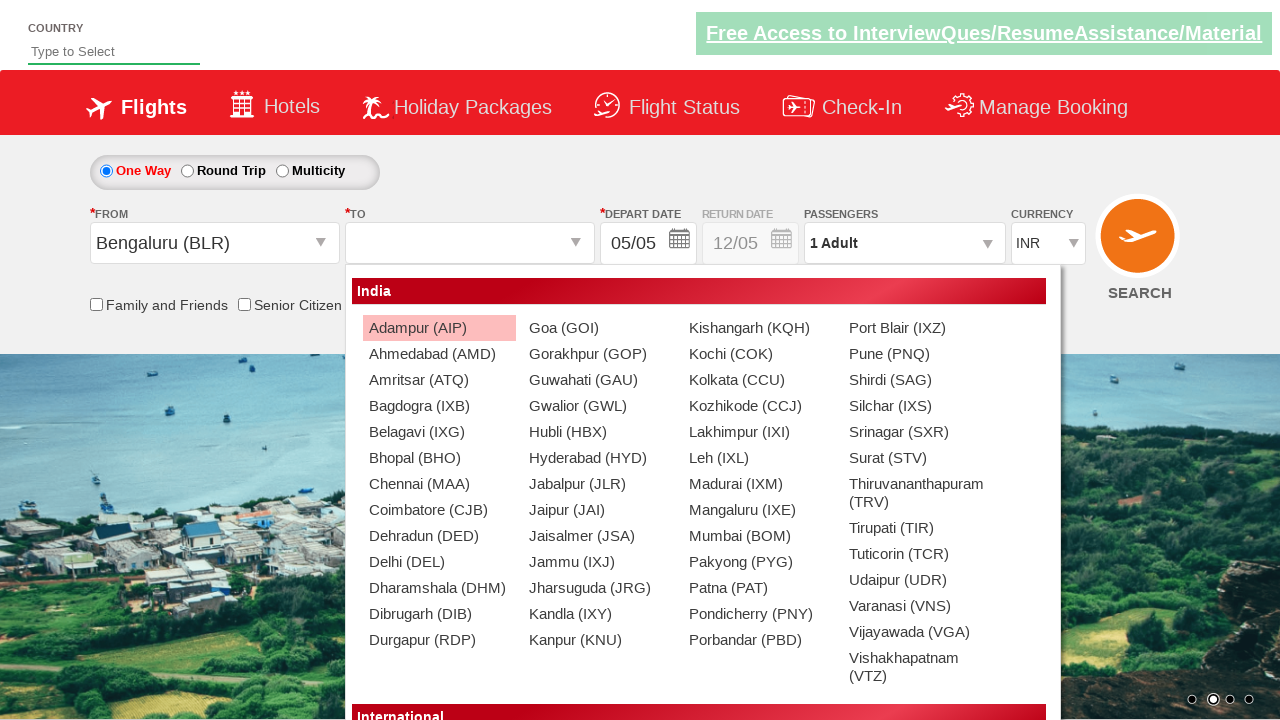

Selected Chennai (MAA) as destination airport at (439, 484) on div#ctl00_mainContent_ddl_destinationStation1_CTNR a[value='MAA']
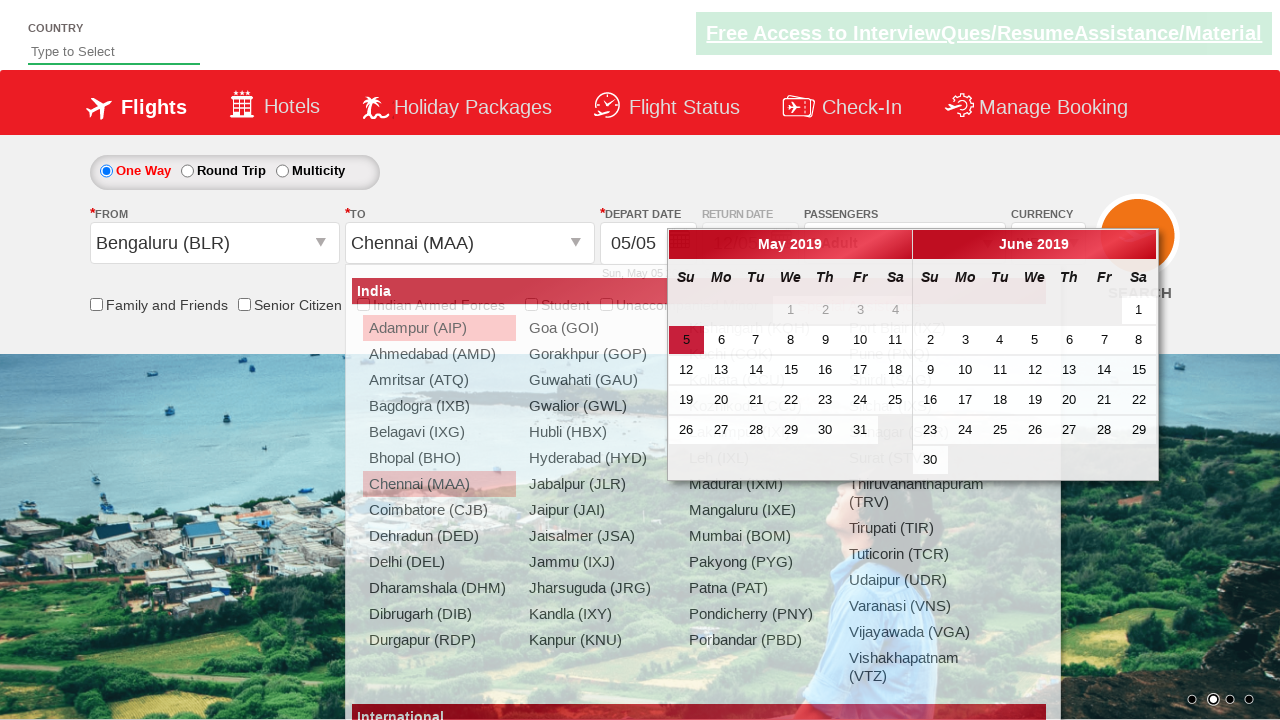

Checked initial state of Senior Citizen Discount checkbox: False
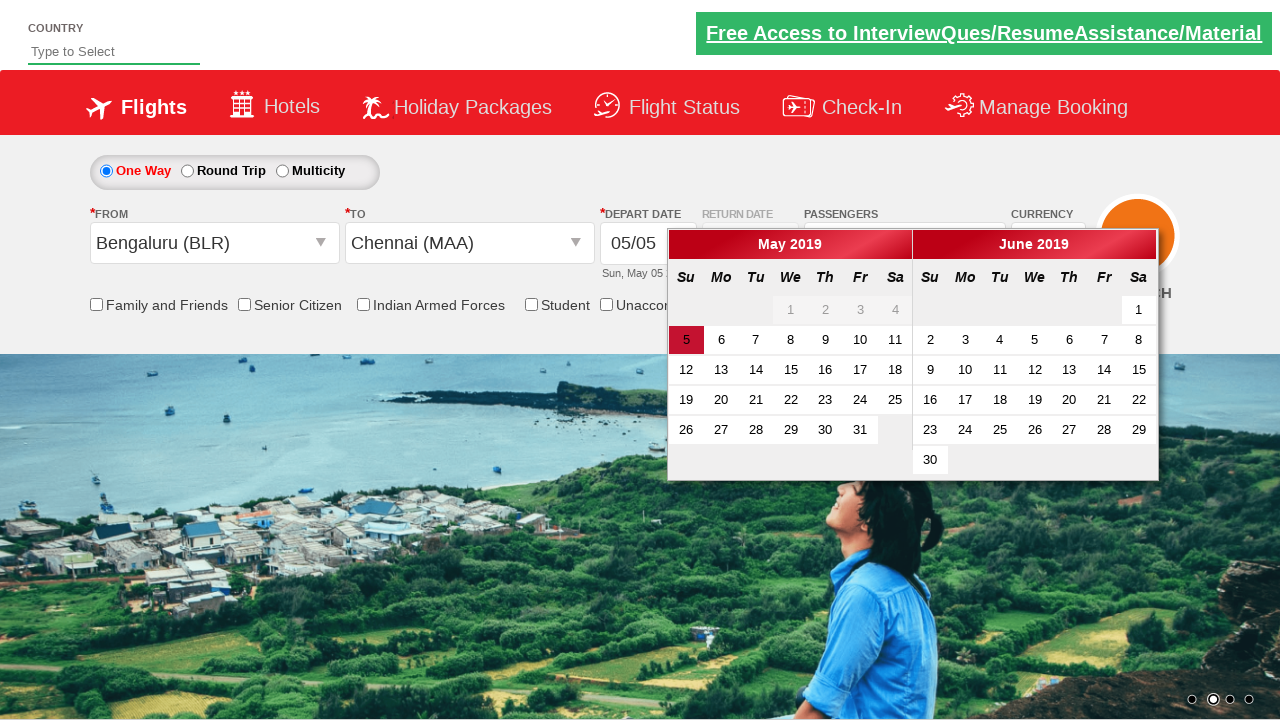

Clicked on Senior Citizen Discount checkbox at (244, 304) on input#ctl00_mainContent_chk_SeniorCitizenDiscount
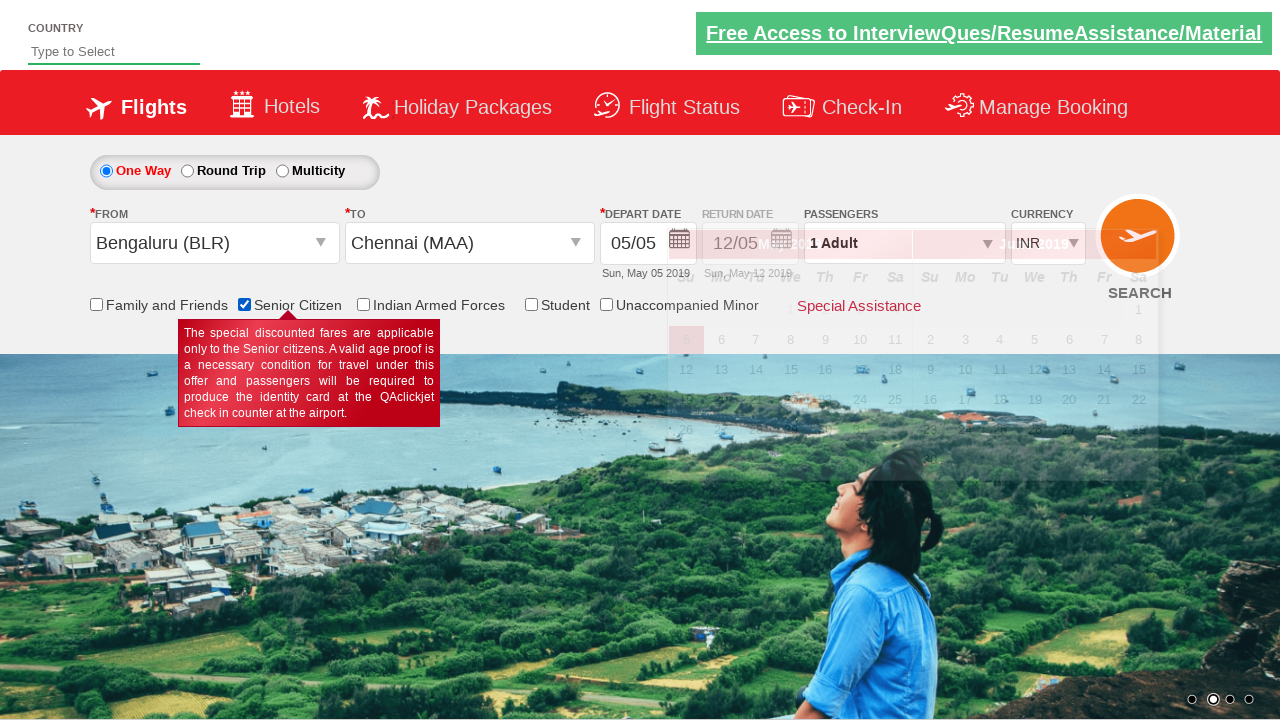

Verified Senior Citizen Discount checkbox is now selected
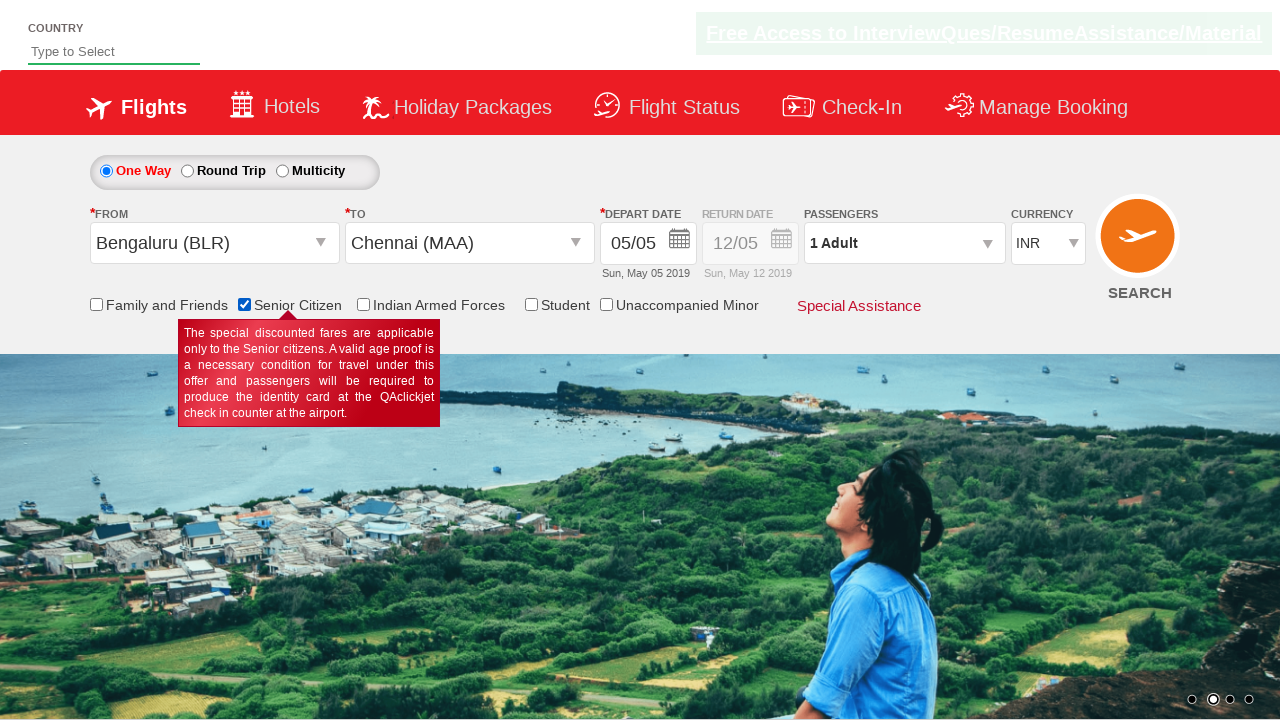

Retrieved style attribute of return date div: display: block; opacity: 0.5;
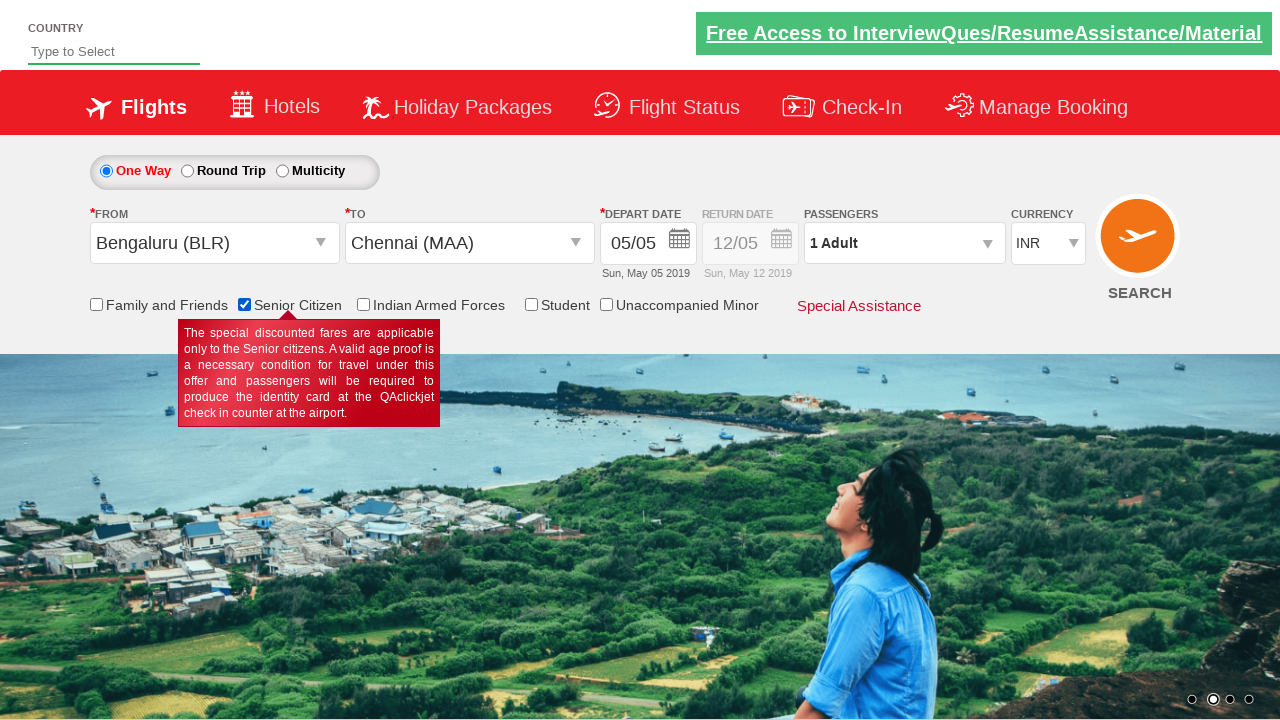

Waited 2 seconds for UI state changes to settle
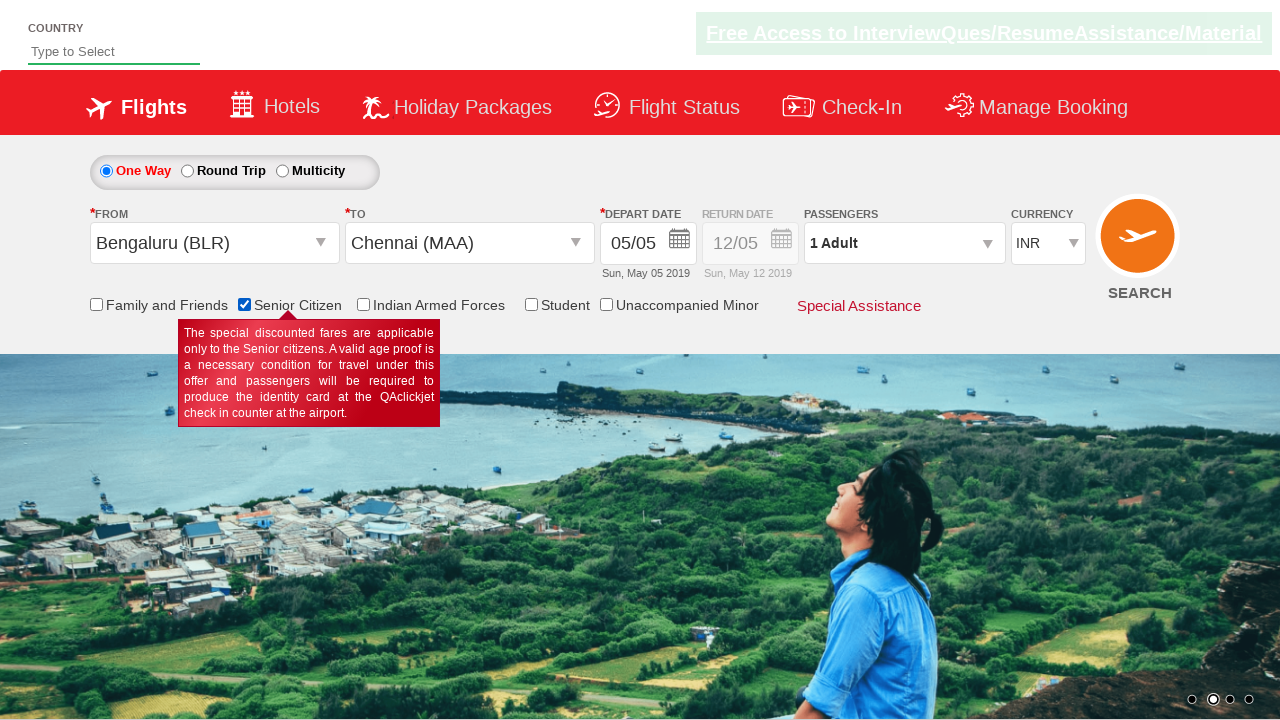

Retrieved updated style attribute of return date div: display: block; opacity: 0.5;
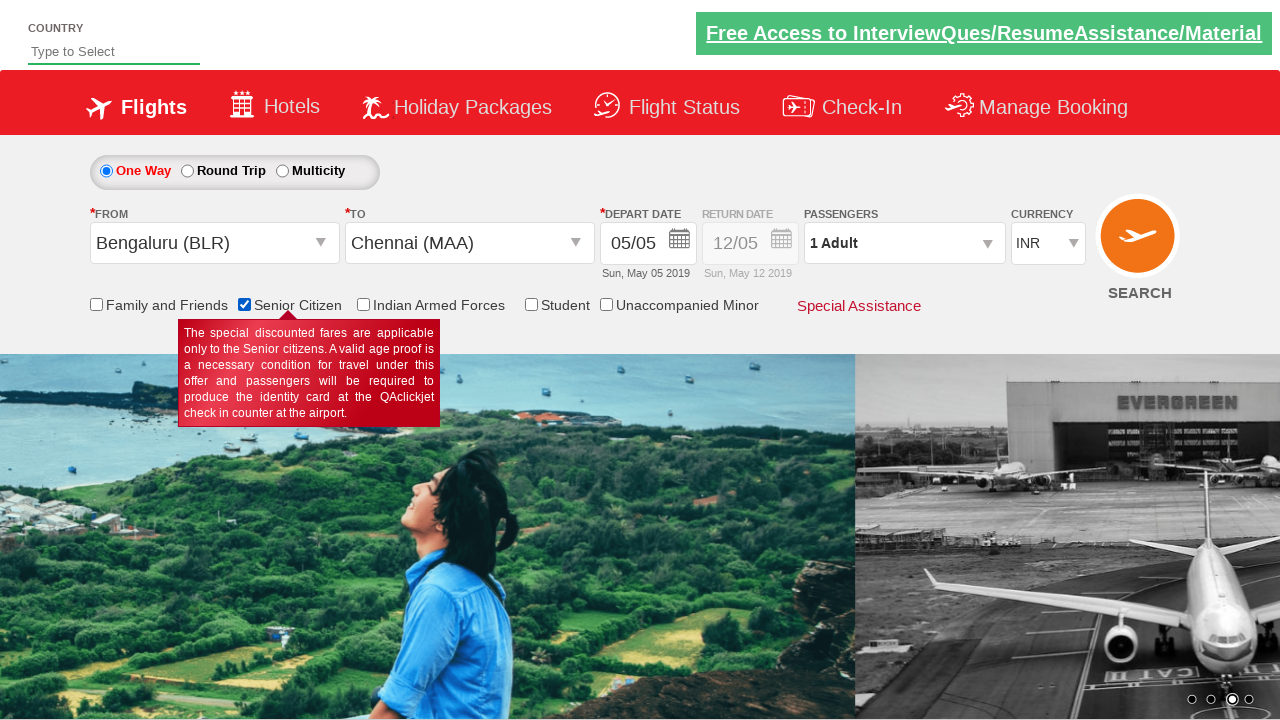

Verified return date field is disabled (opacity 0.5) as expected
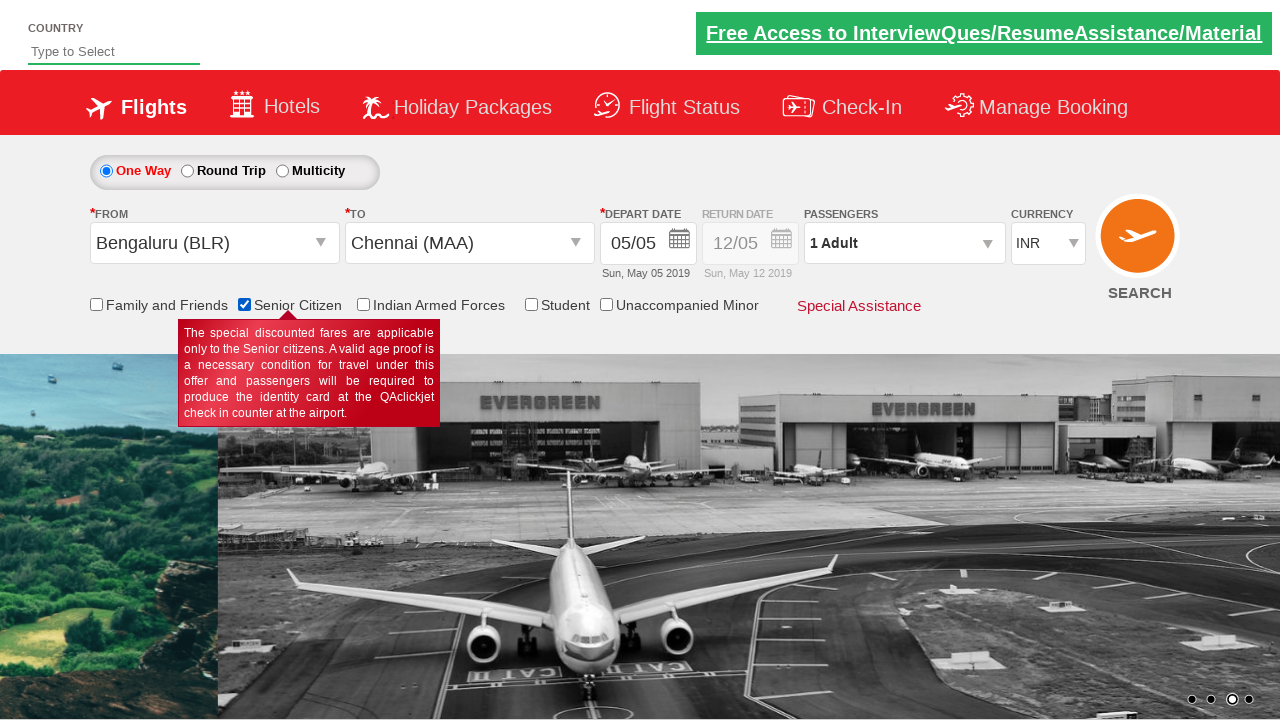

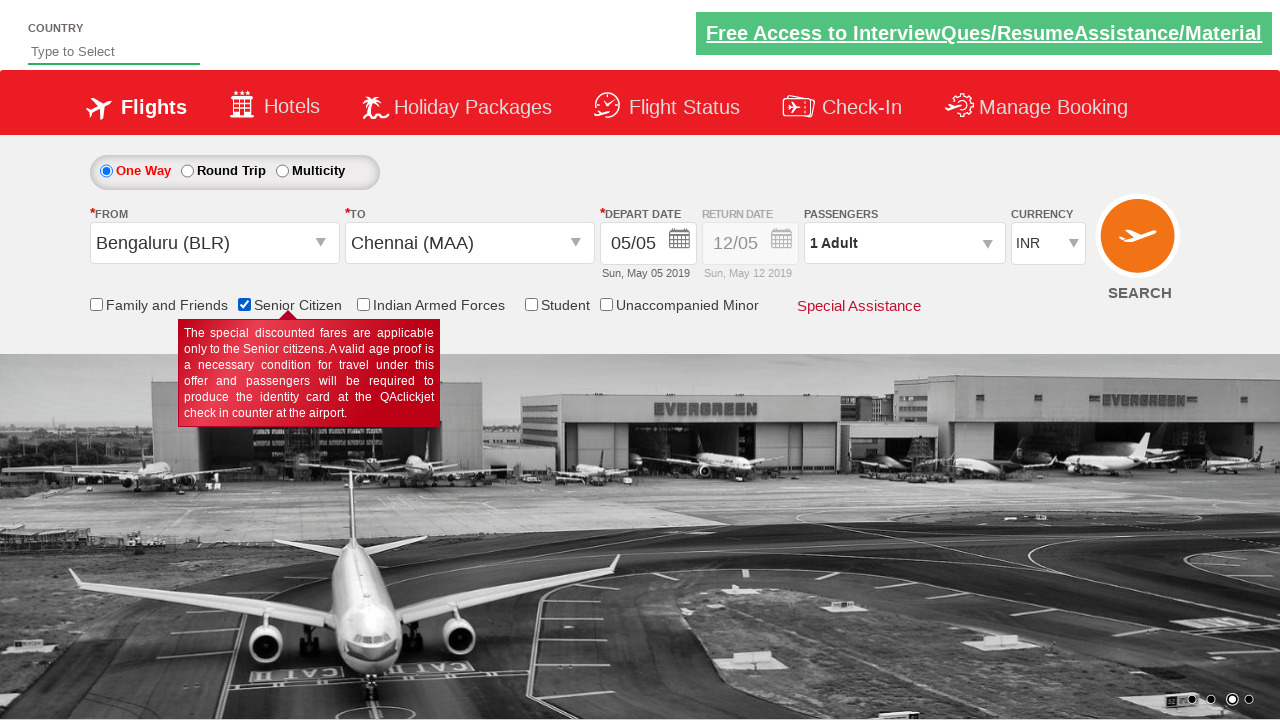